Validates that homepage category elements (speakers, tablets, laptops, mice, headphones) and main logo are displayed, and tests that navigation menu items are clickable

Starting URL: https://advantageonlineshopping.com/#/

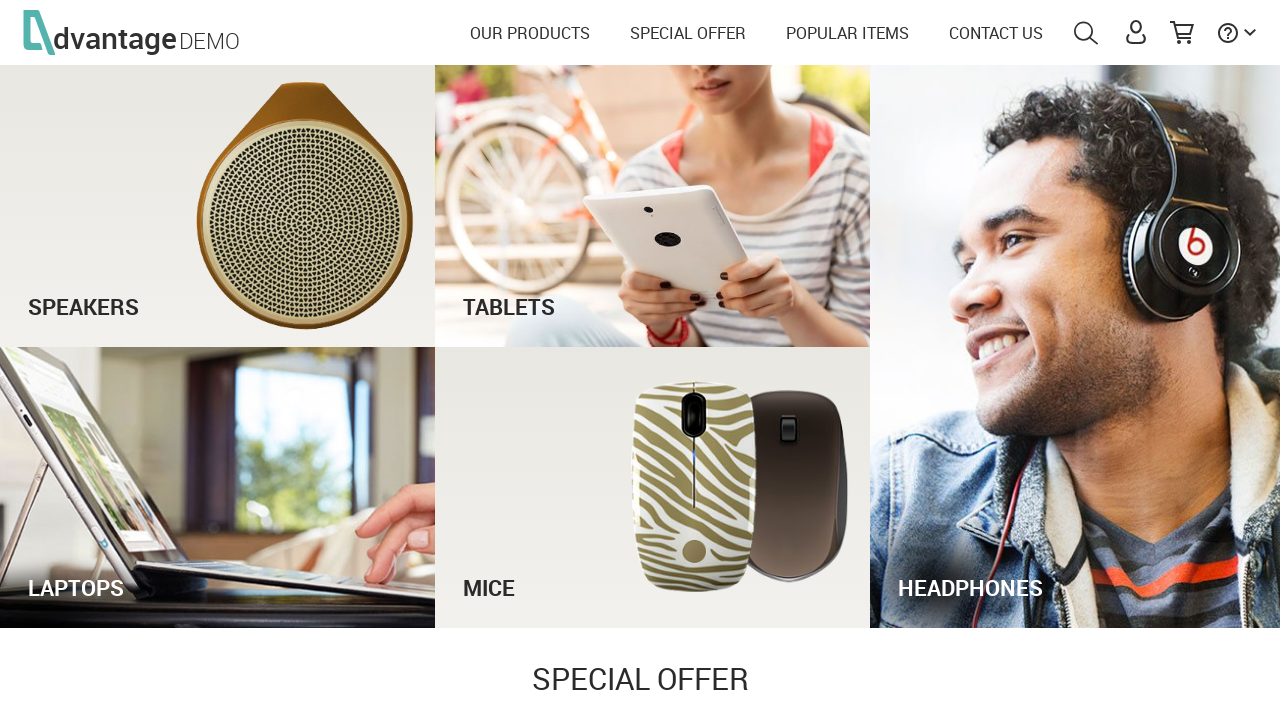

Waited for speakers category element to load
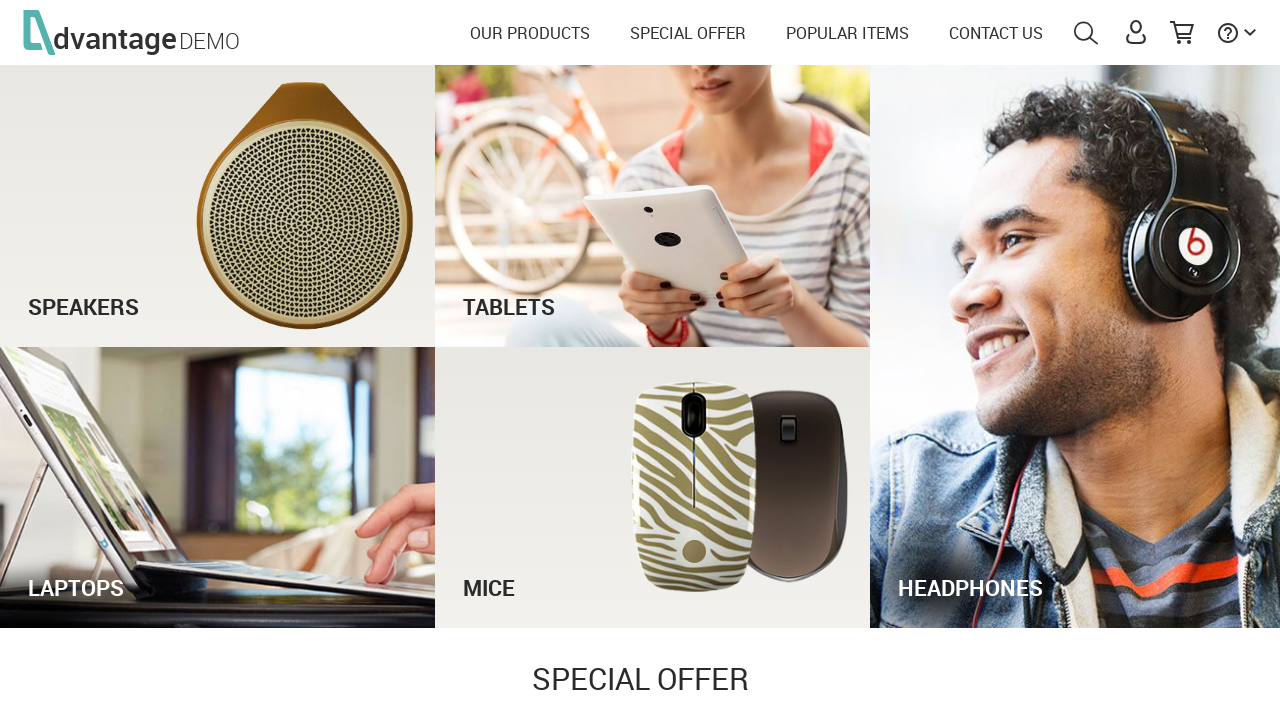

Verified speakers category text is visible
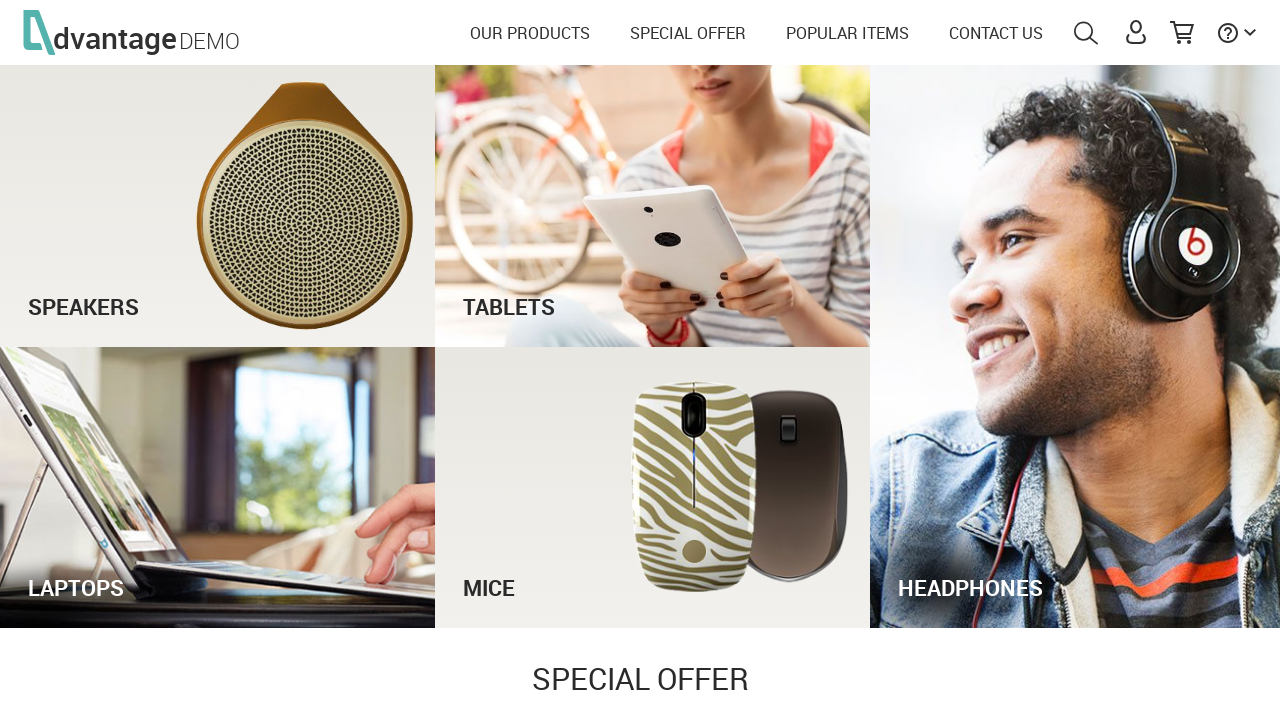

Verified tablets category text is visible
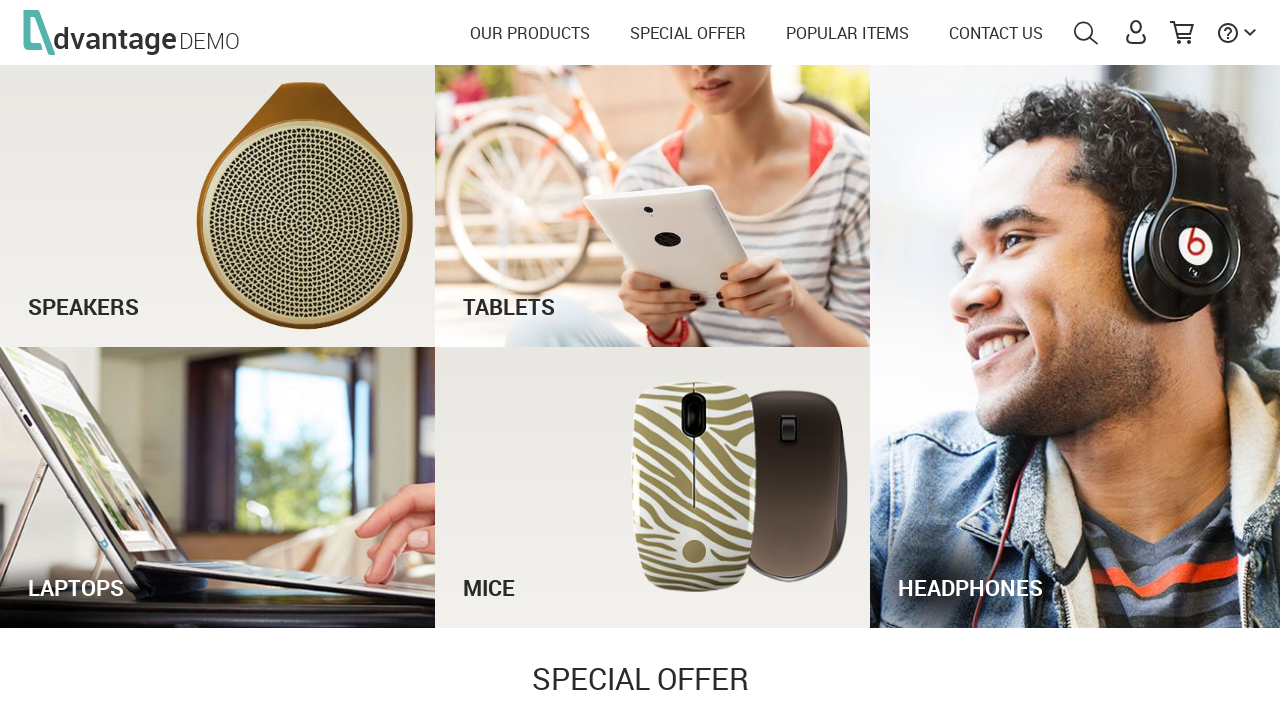

Verified laptops category text is visible
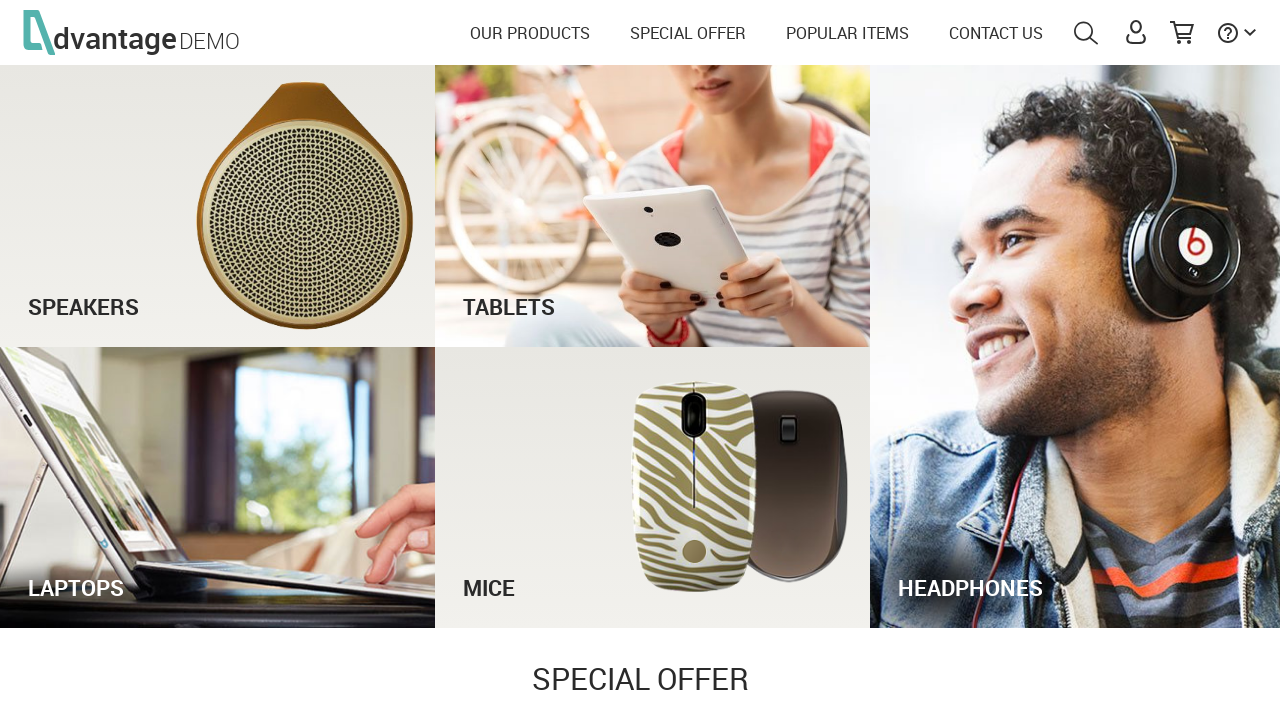

Verified mice category text is visible
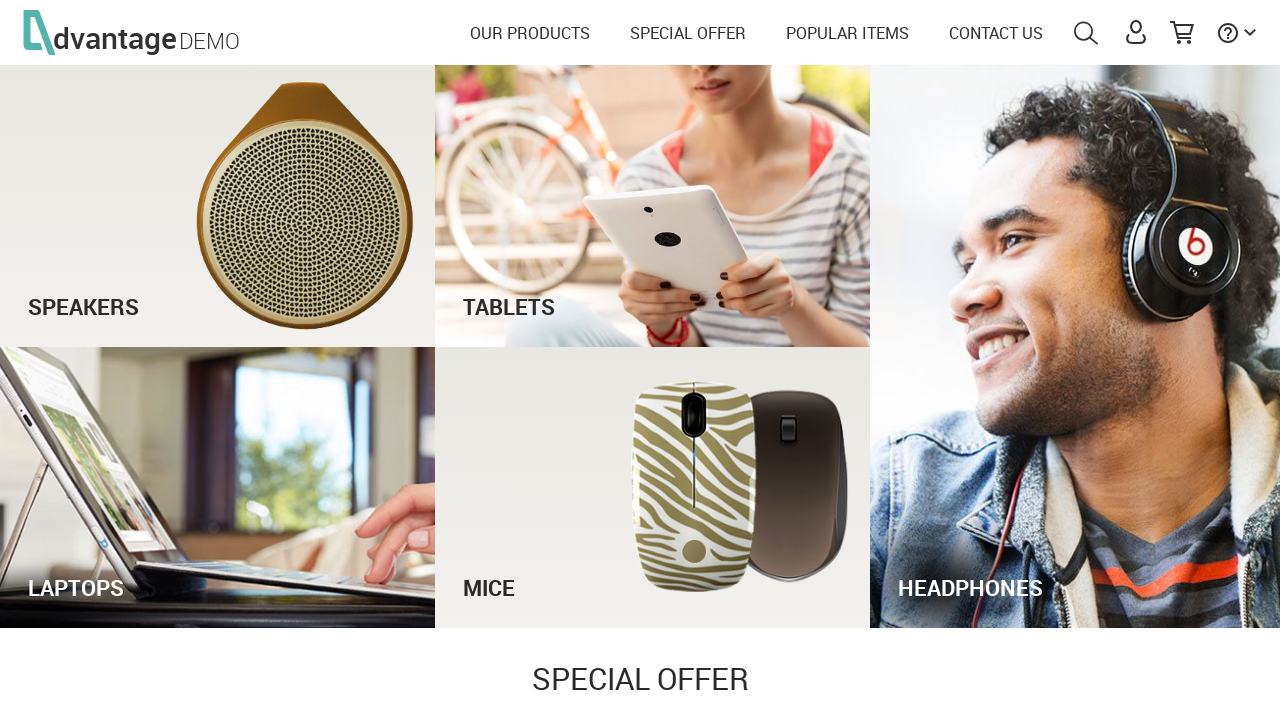

Verified headphones category text is visible
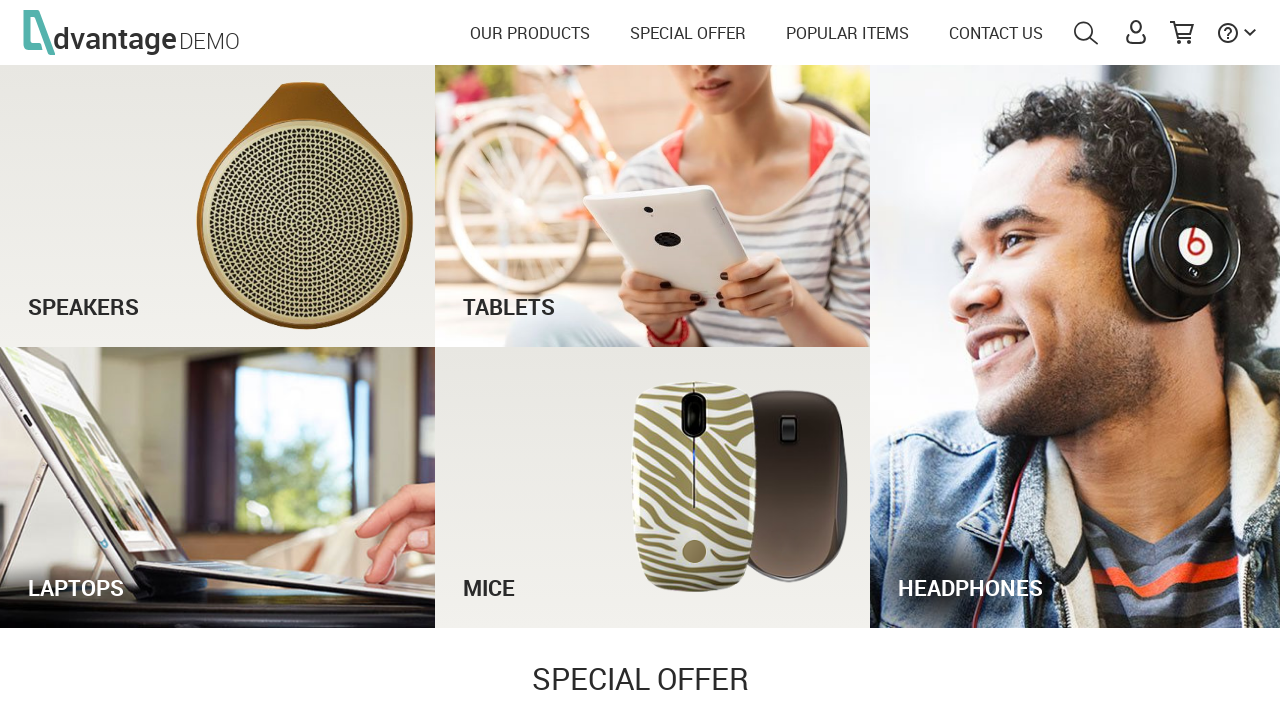

Verified main Advantage logo is visible
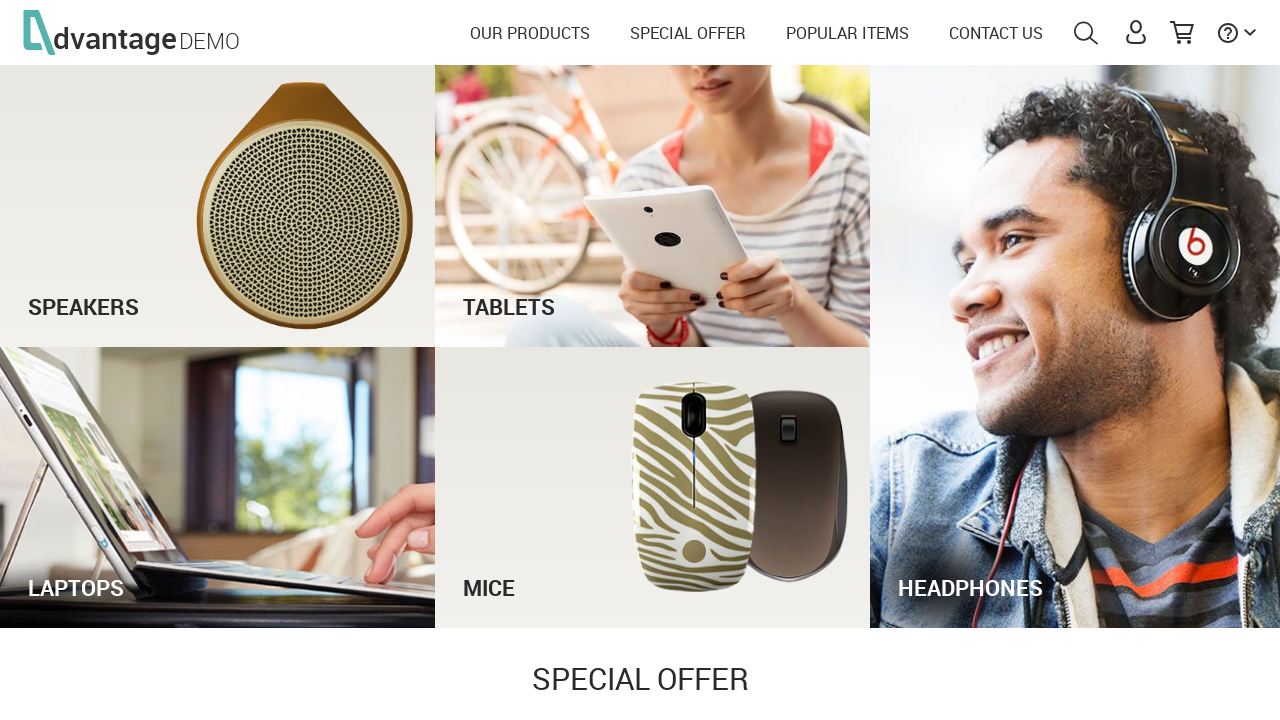

Clicked on SPECIAL OFFER section at (640, 670) on xpath=//h3[contains(.,'SPECIAL OFFER')]
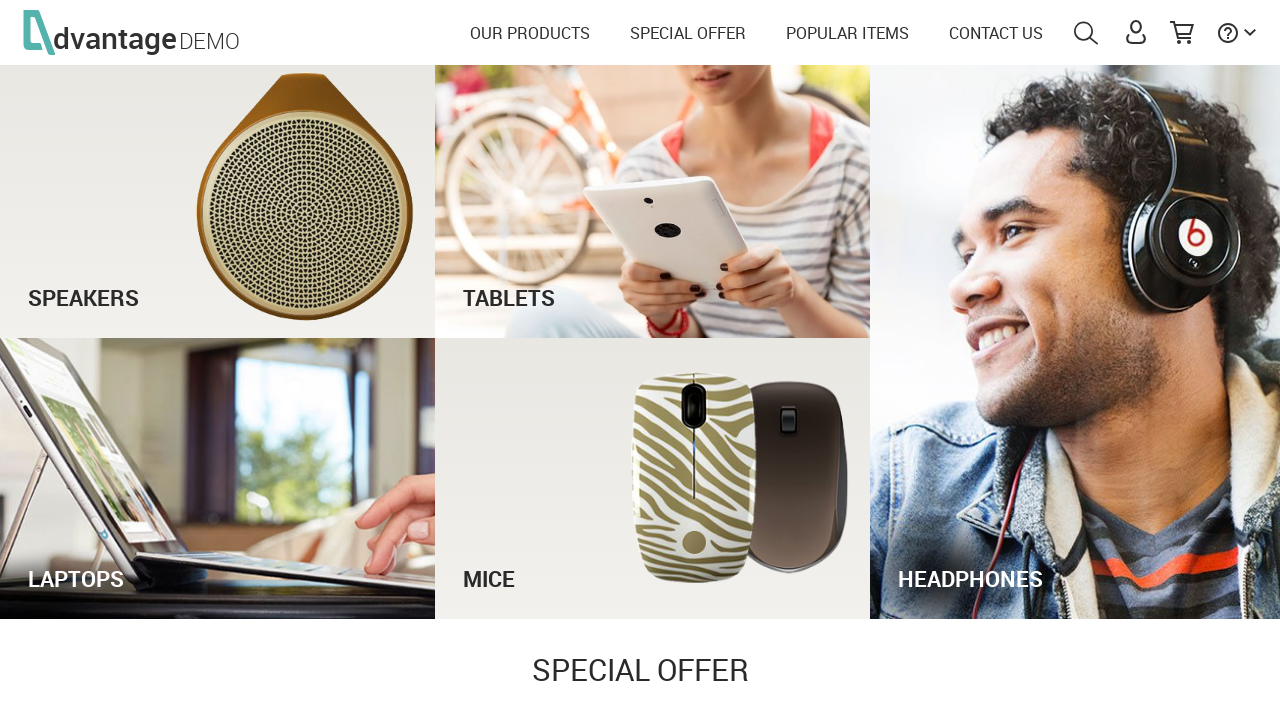

Clicked on POPULAR ITEMS section at (640, 361) on xpath=//h3[contains(.,'POPULAR ITEMS')]
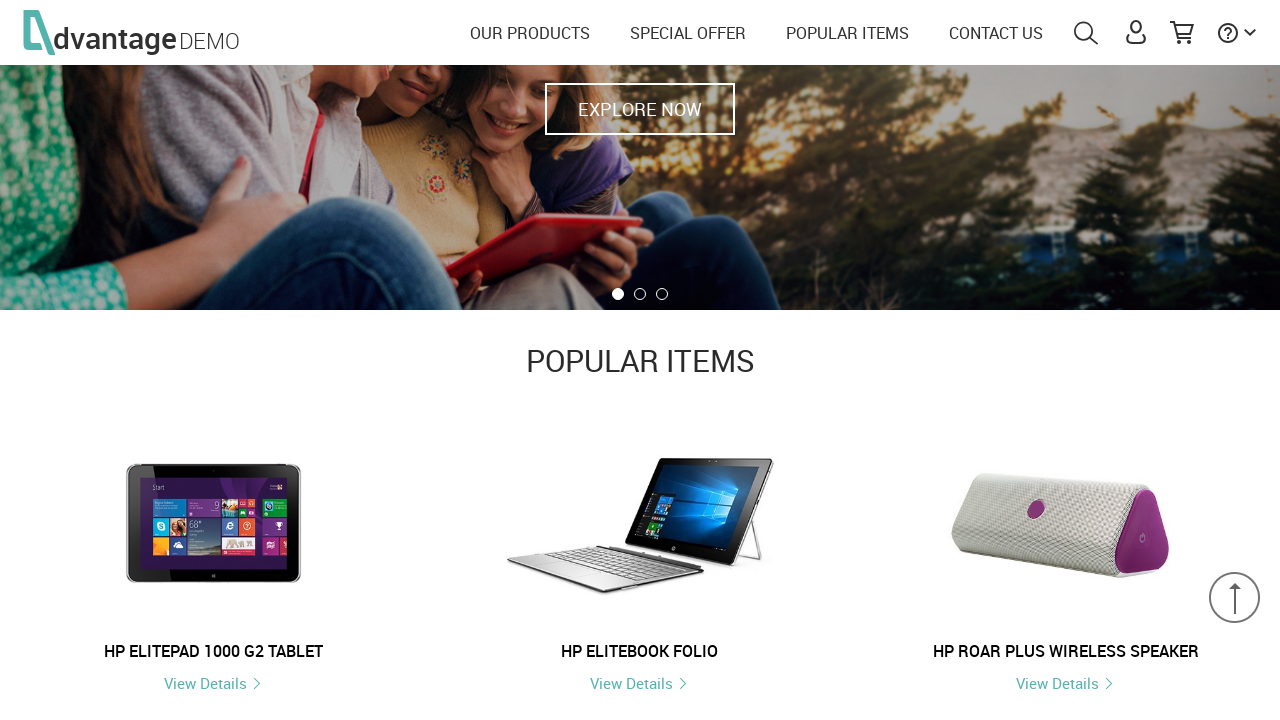

Clicked on CONTACT US section at (800, 361) on xpath=//h1[contains(.,'CONTACT US')]
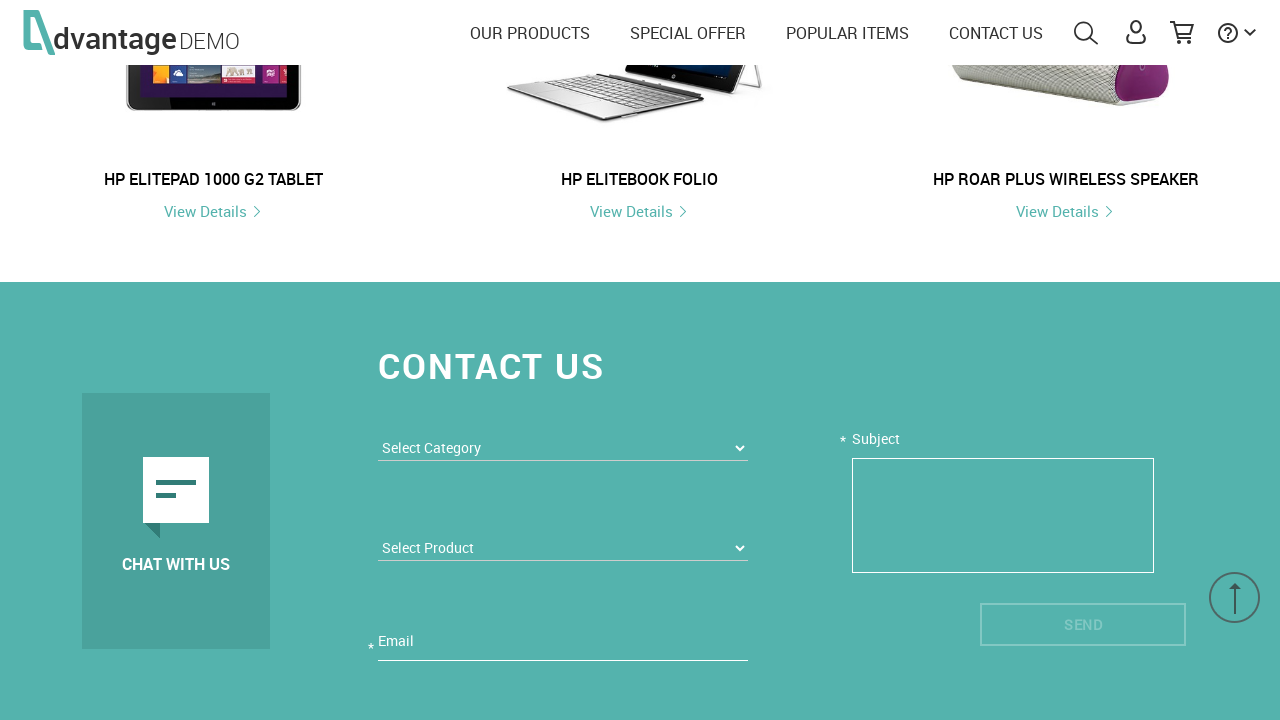

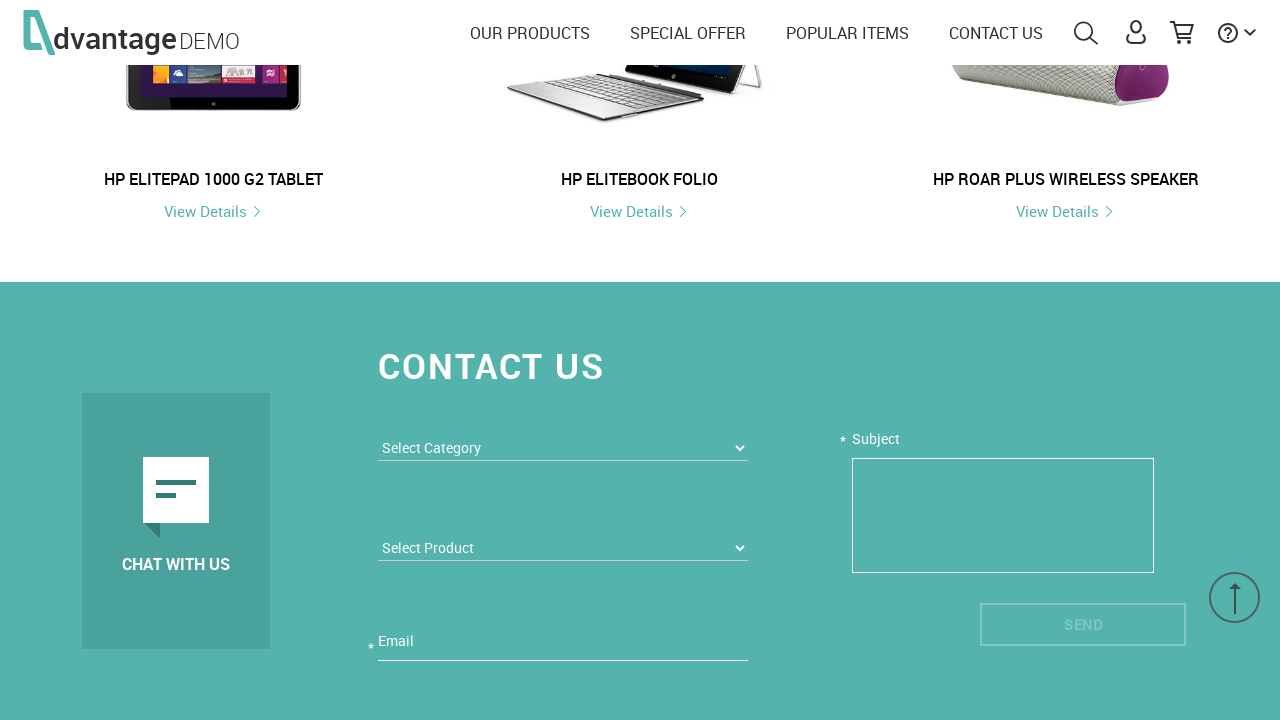